Tests decimal to other bases conversion by entering 255 in decimal and verifying binary (11111111), octal (377), decimal (255), and hex (FF) results

Starting URL: https://www.001236.xyz/en/base

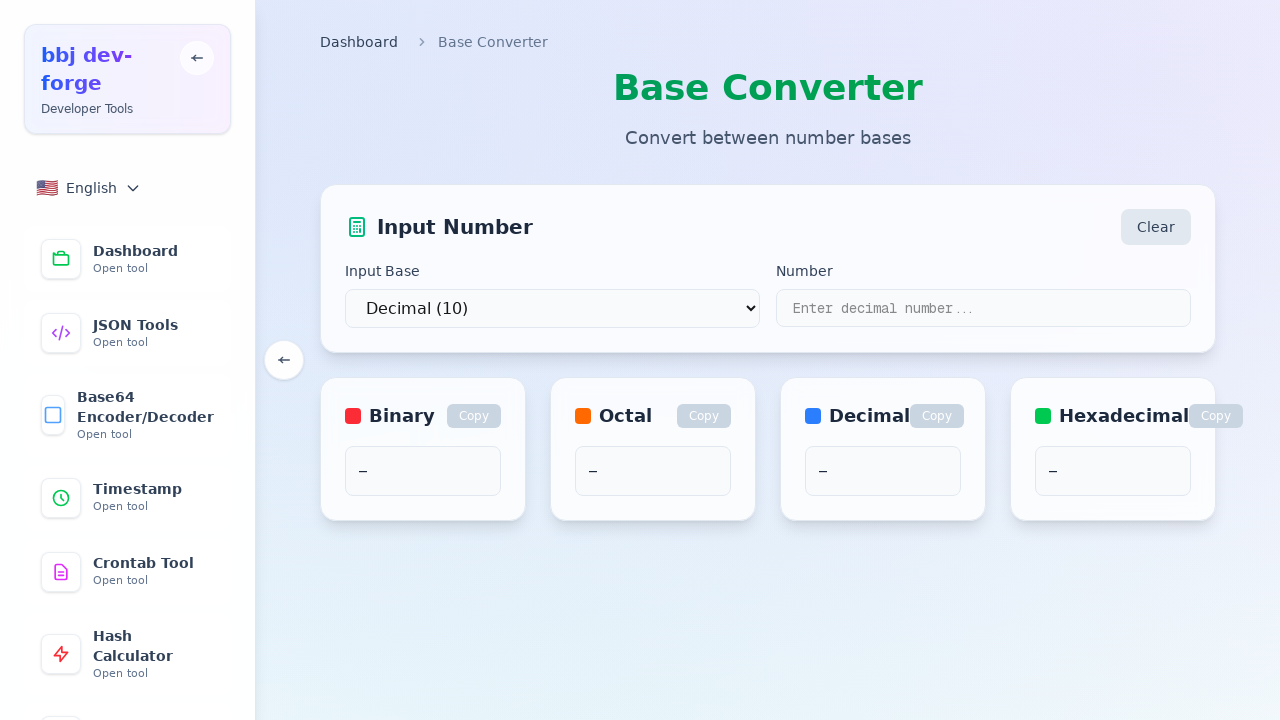

Selected decimal (base 10) as input base on select
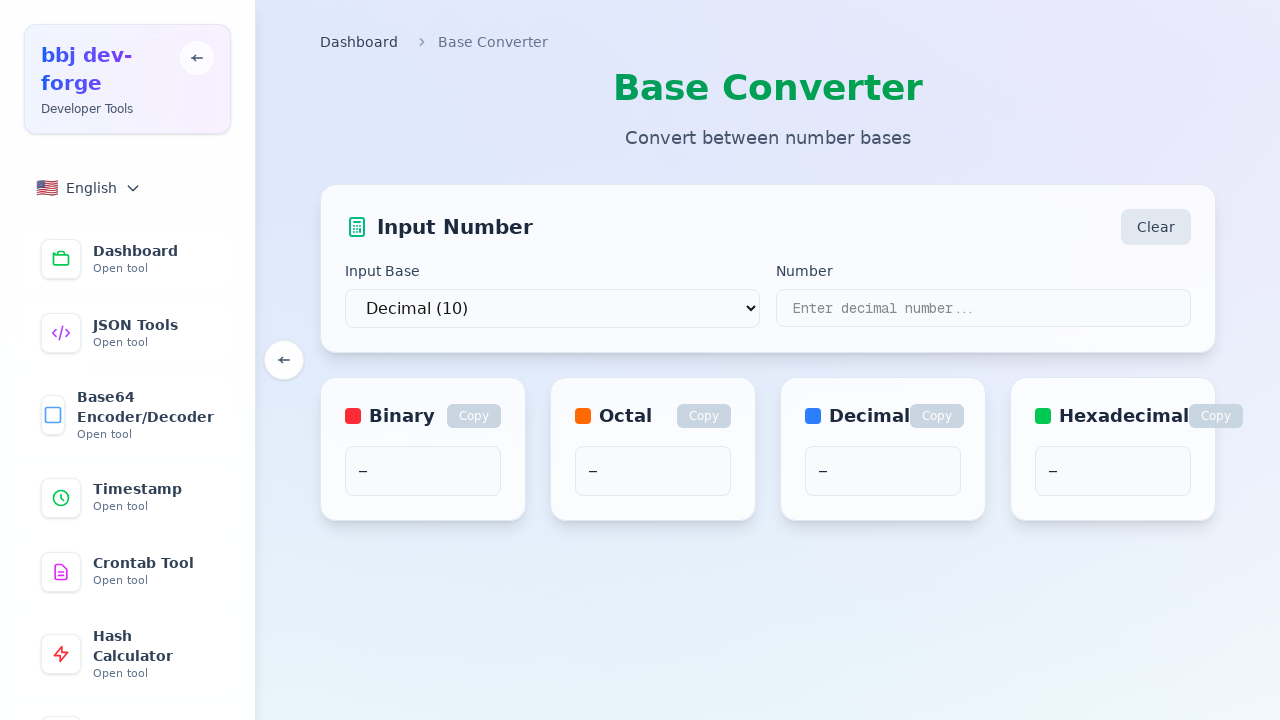

Entered 255 in the input field on input[type="text"]
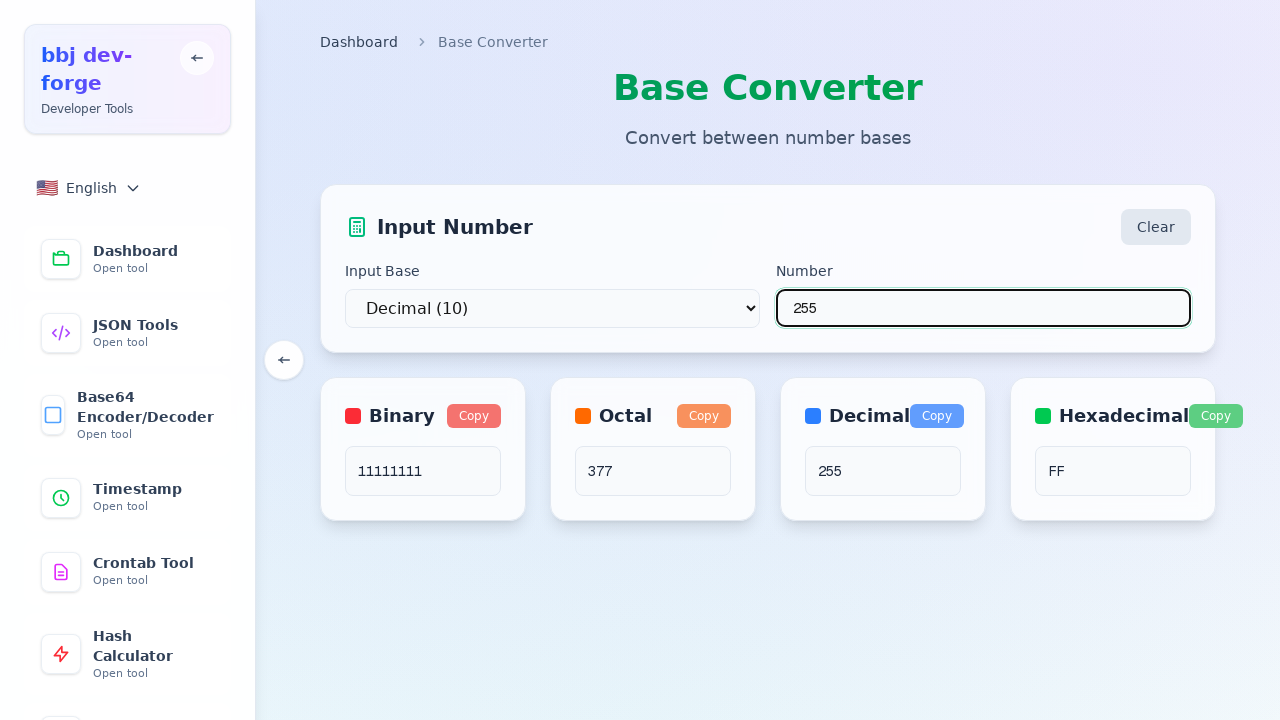

Waited 500ms for conversion to complete
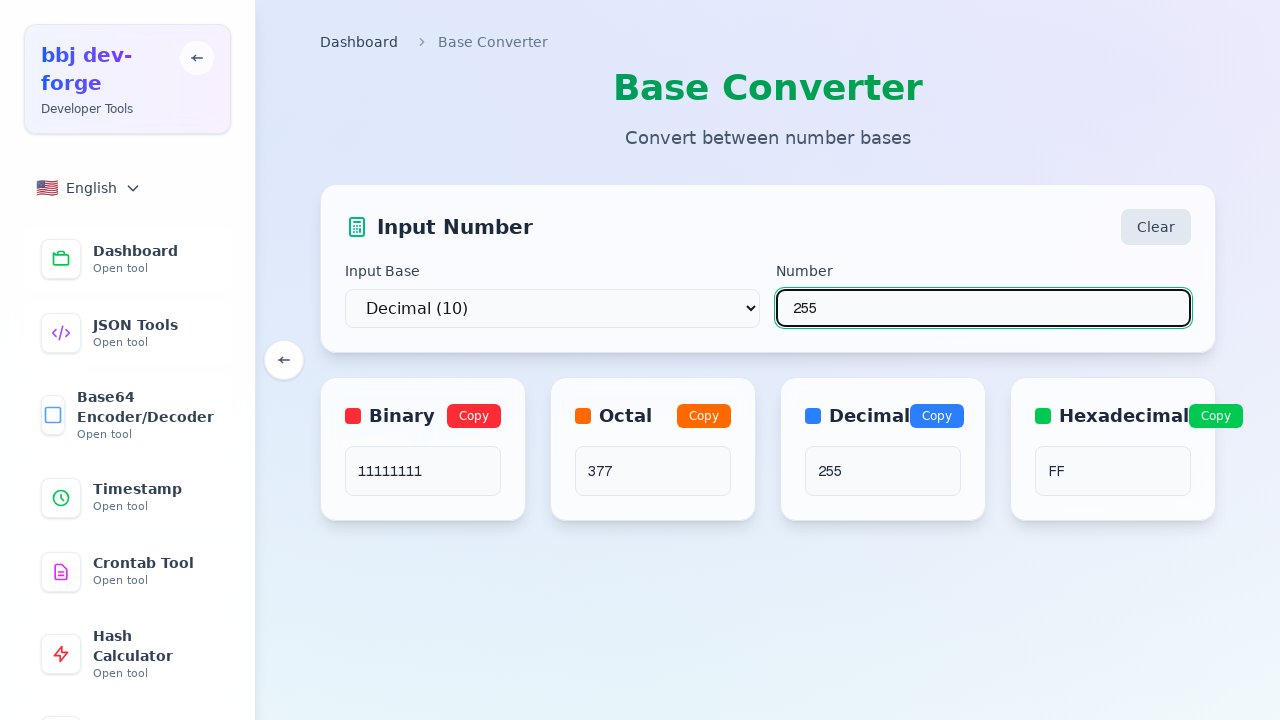

Verified binary result: 11111111
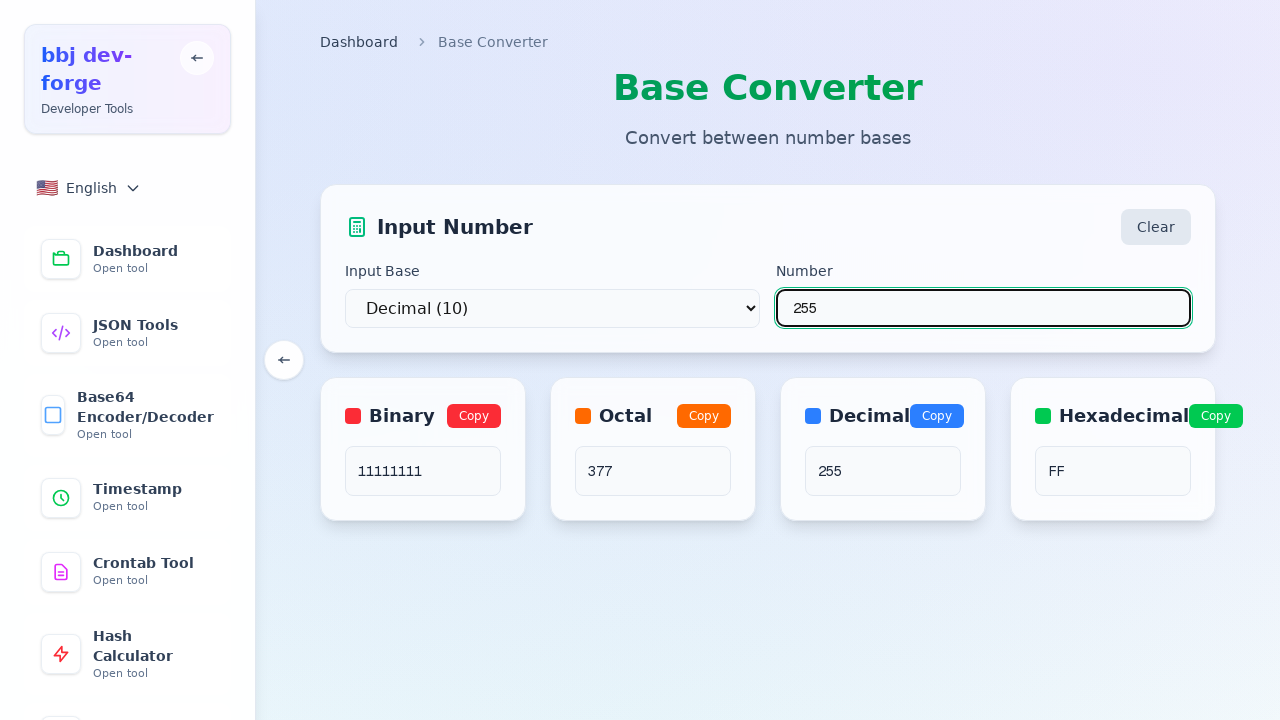

Verified octal result: 377
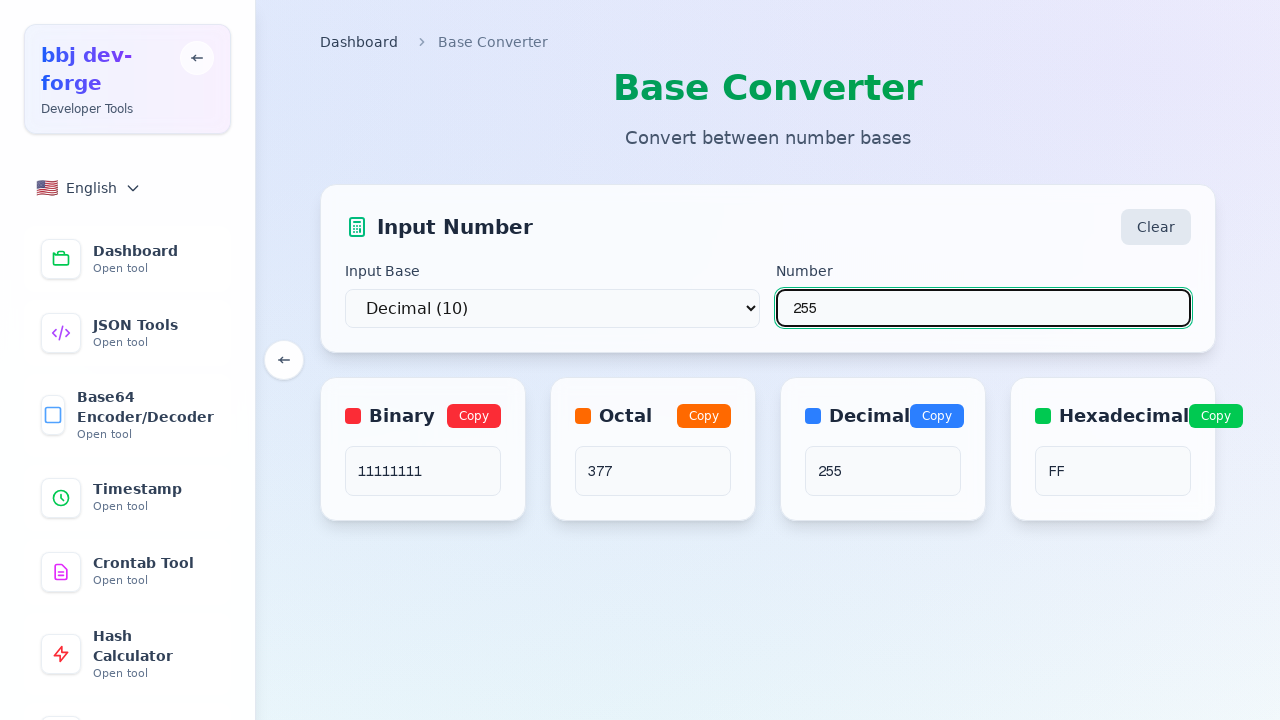

Verified decimal result: 255
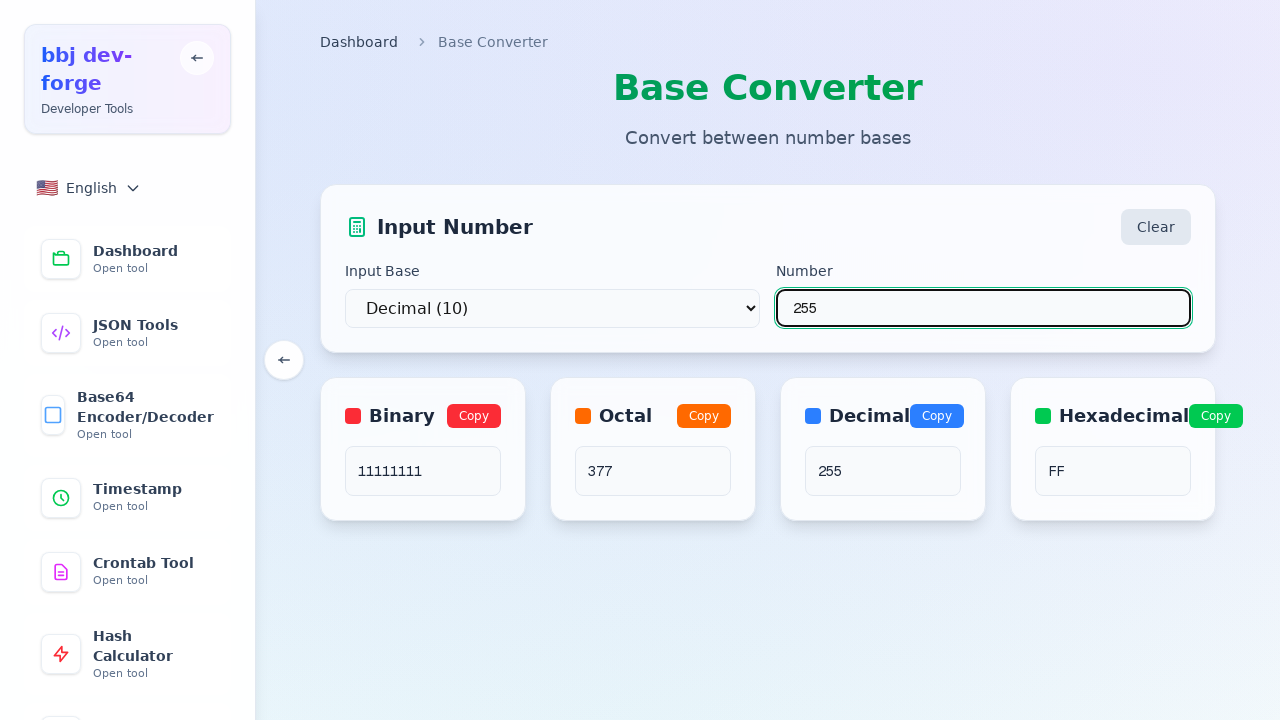

Verified hexadecimal result: FF
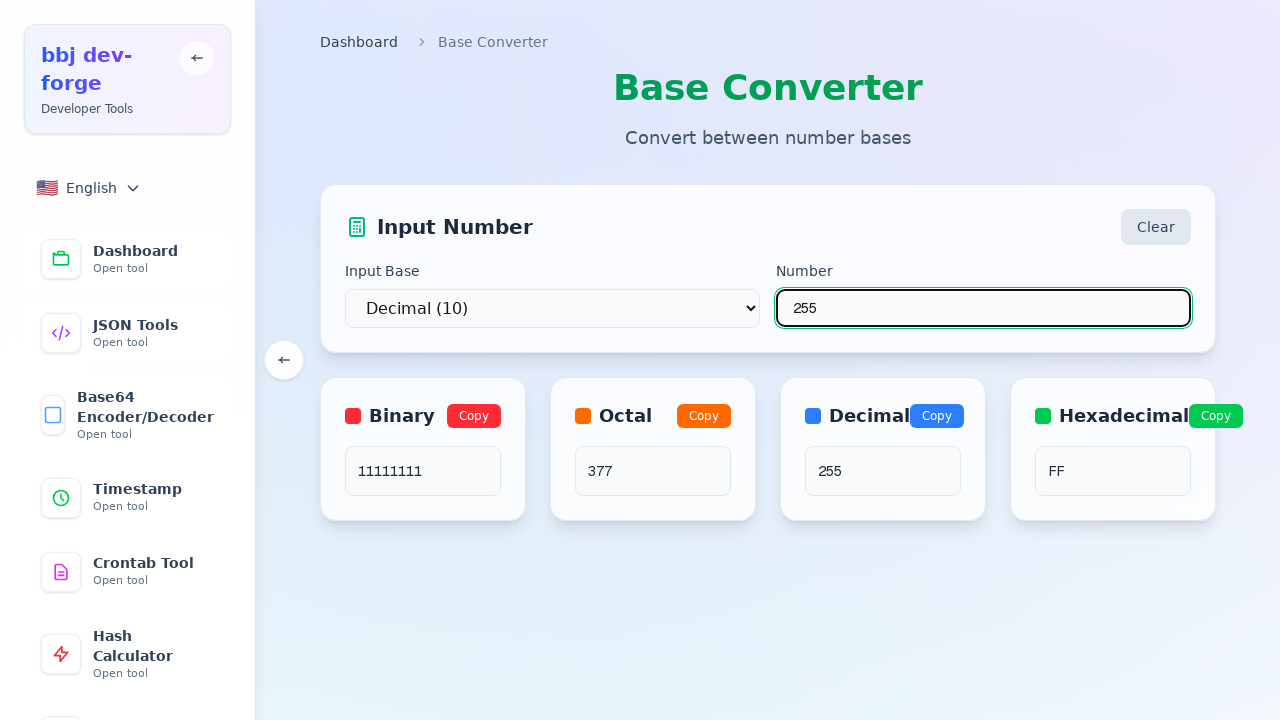

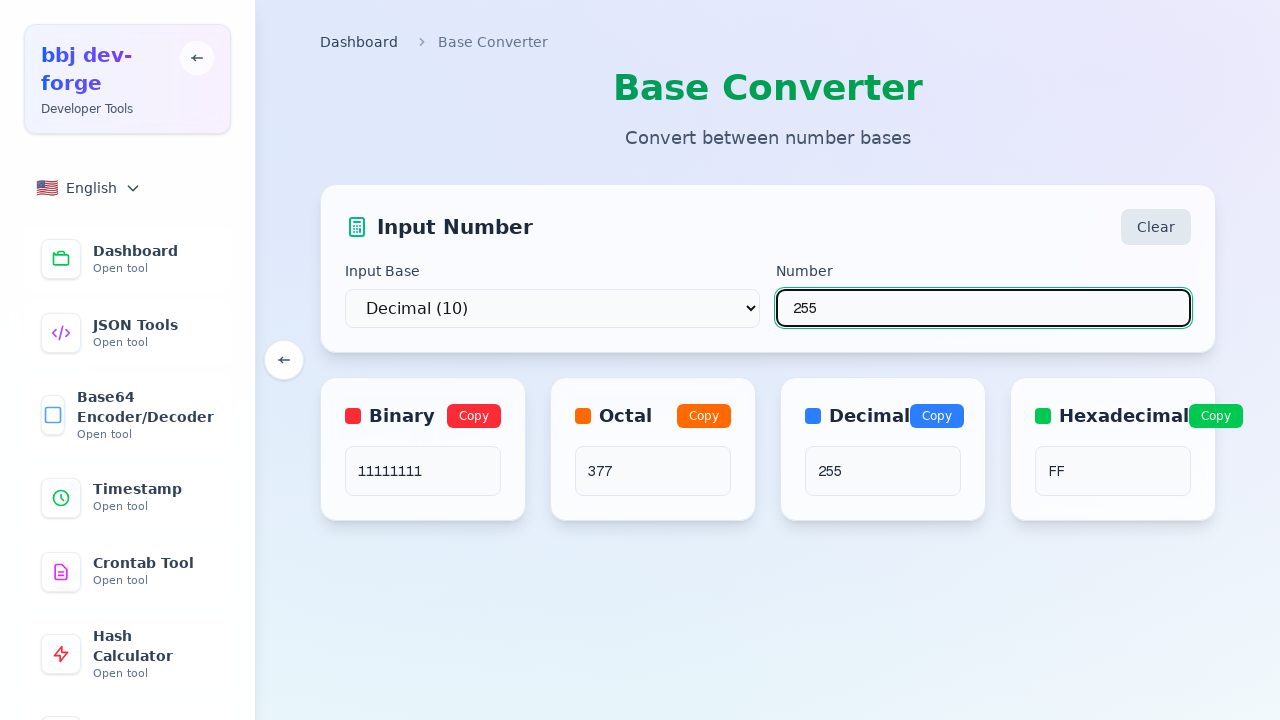